Tests alert dialog with input box by clicking through tabs, triggering an alert prompt, entering text, and verifying the result message

Starting URL: http://demo.automationtesting.in/Alerts.html

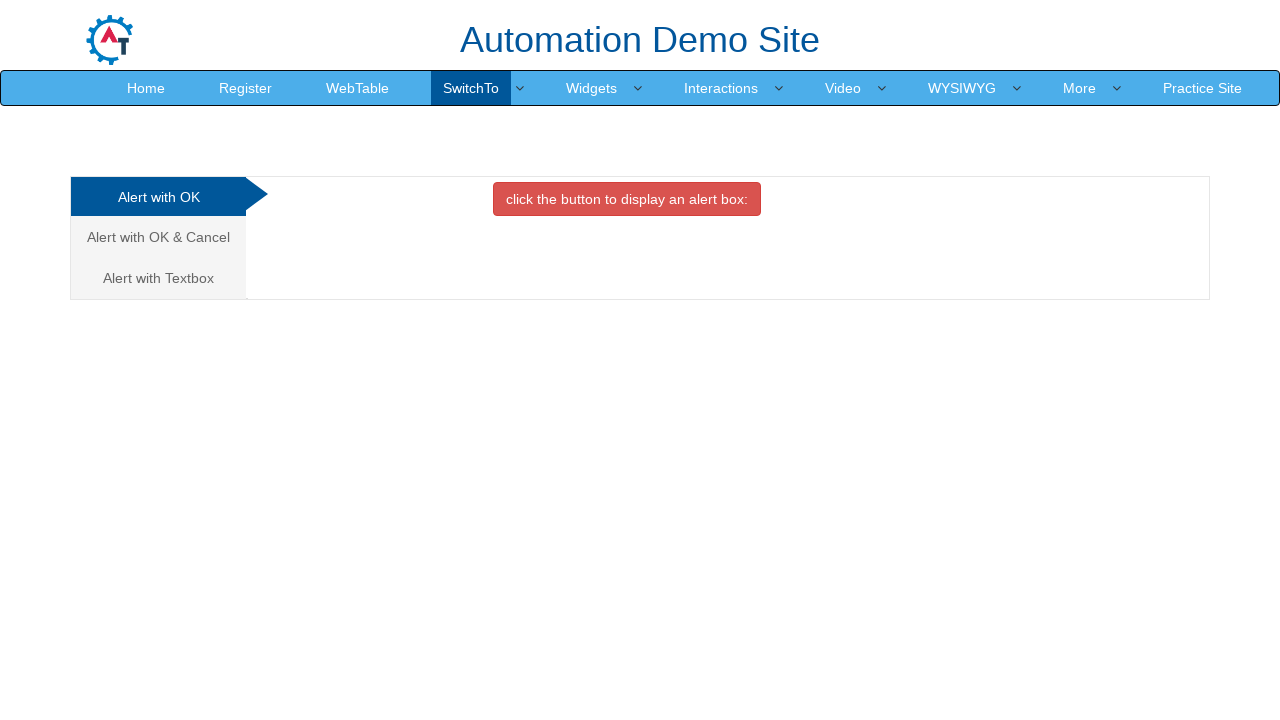

Clicked on the third tab for alerts with textbox at (158, 278) on xpath=/html/body/div[1]/div/div/div/div[1]/ul/li[3]/a
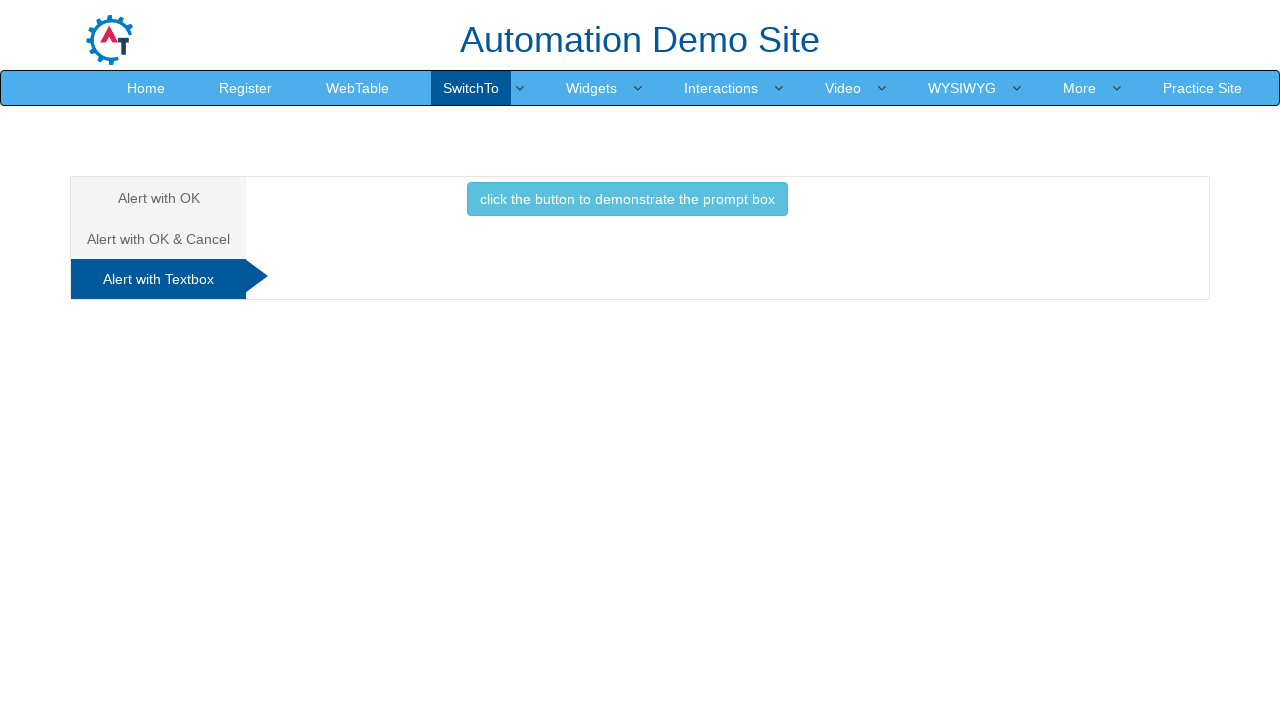

Clicked button to trigger the prompt alert at (627, 199) on xpath=//*[@id="Textbox"]/button
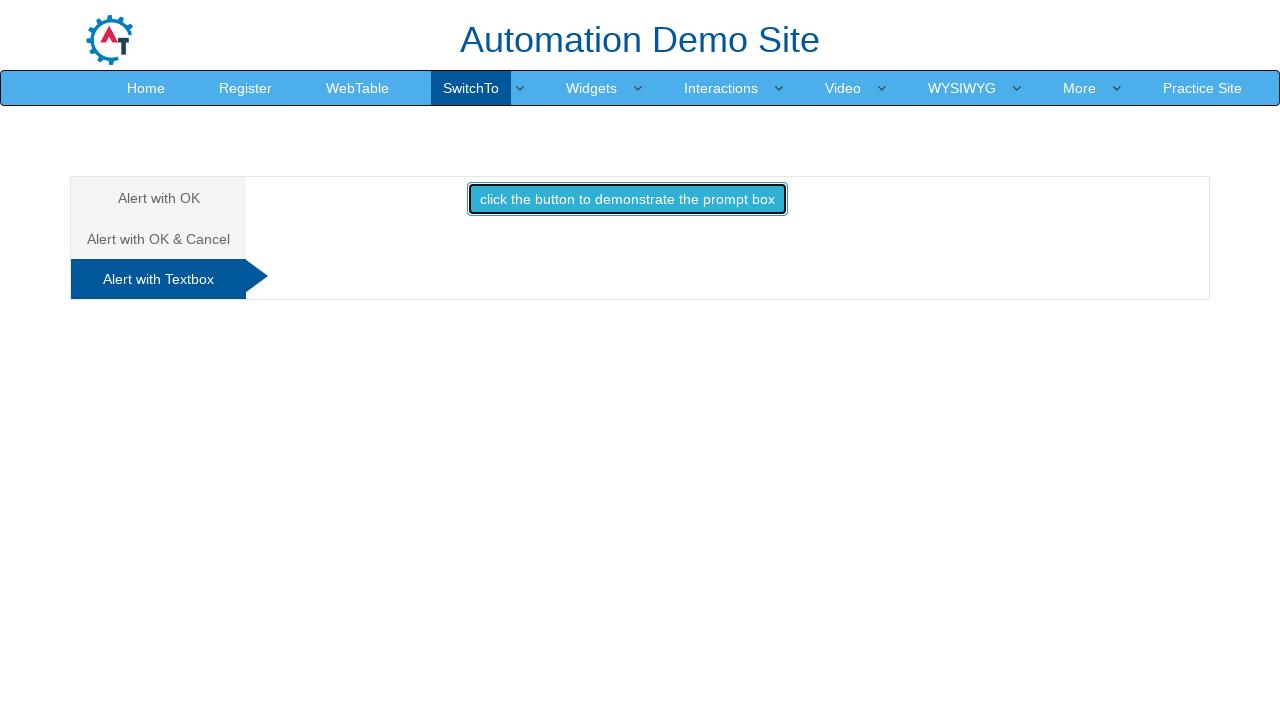

Set up dialog handler to accept prompt with text 'John'
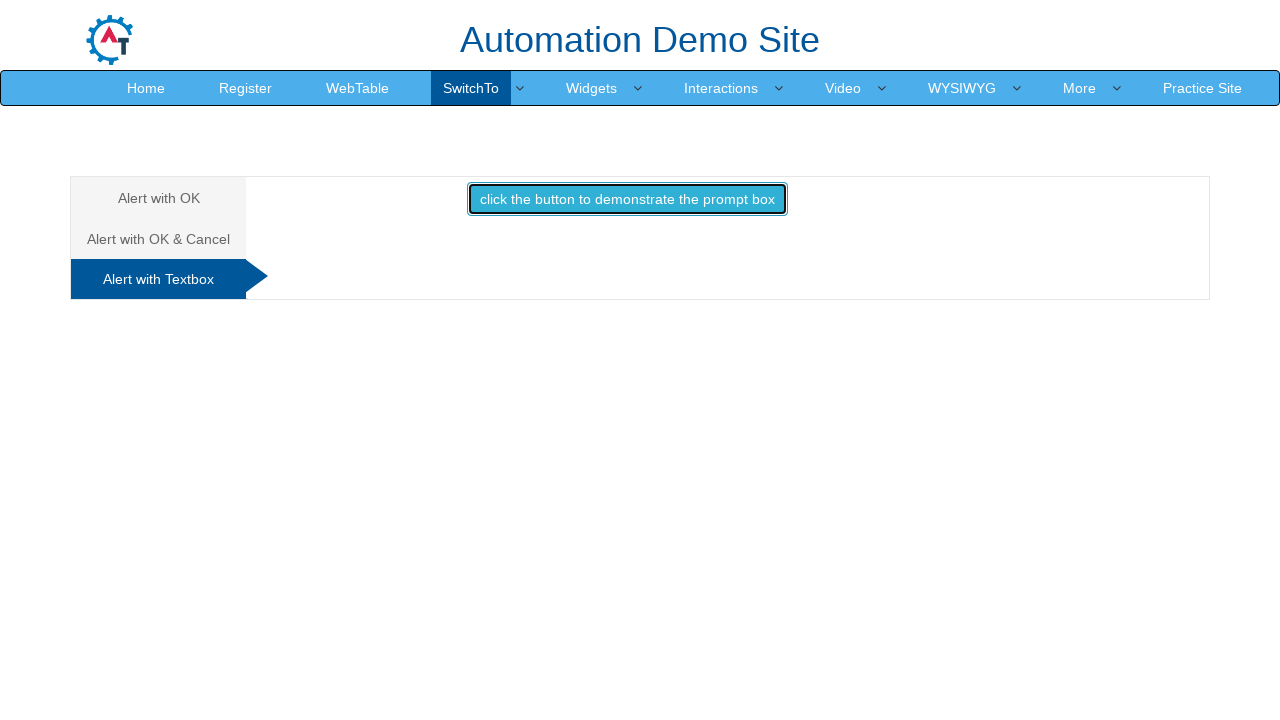

Clicked button again to trigger dialog with handler active at (627, 199) on xpath=//*[@id="Textbox"]/button
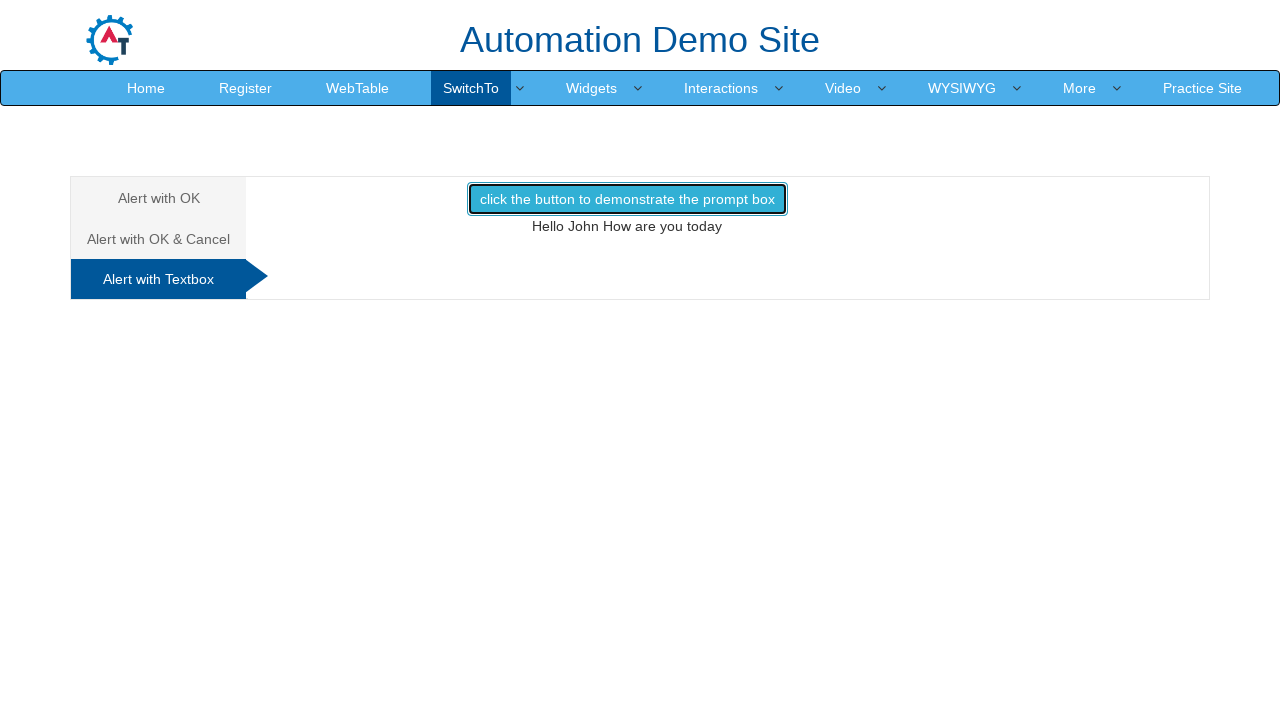

Retrieved result text from demo1 element
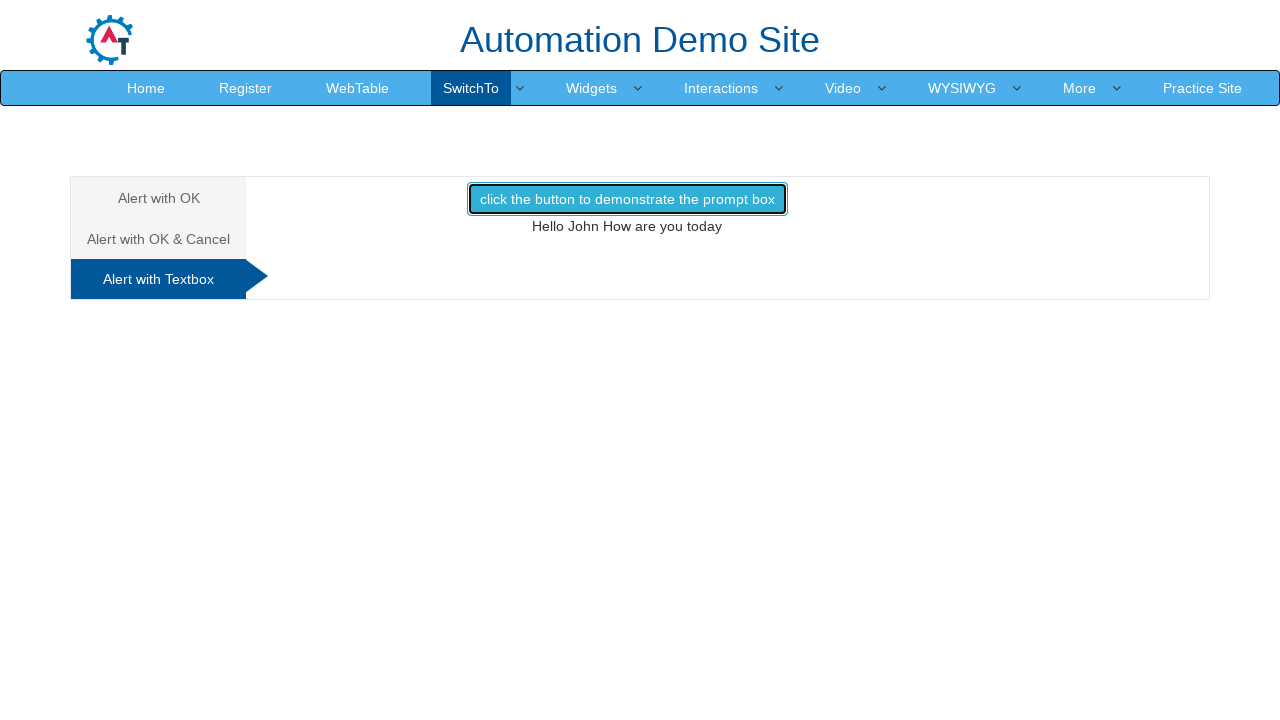

Verified that result text contains 'Hello John How are you today'
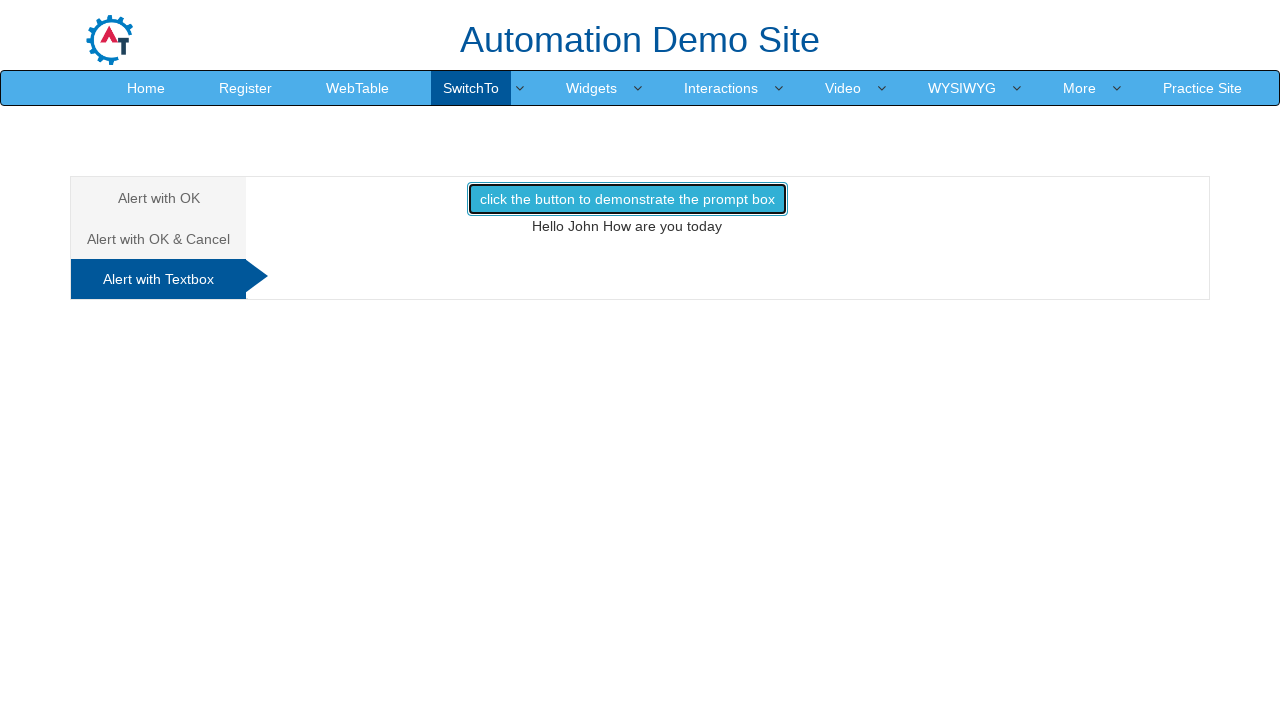

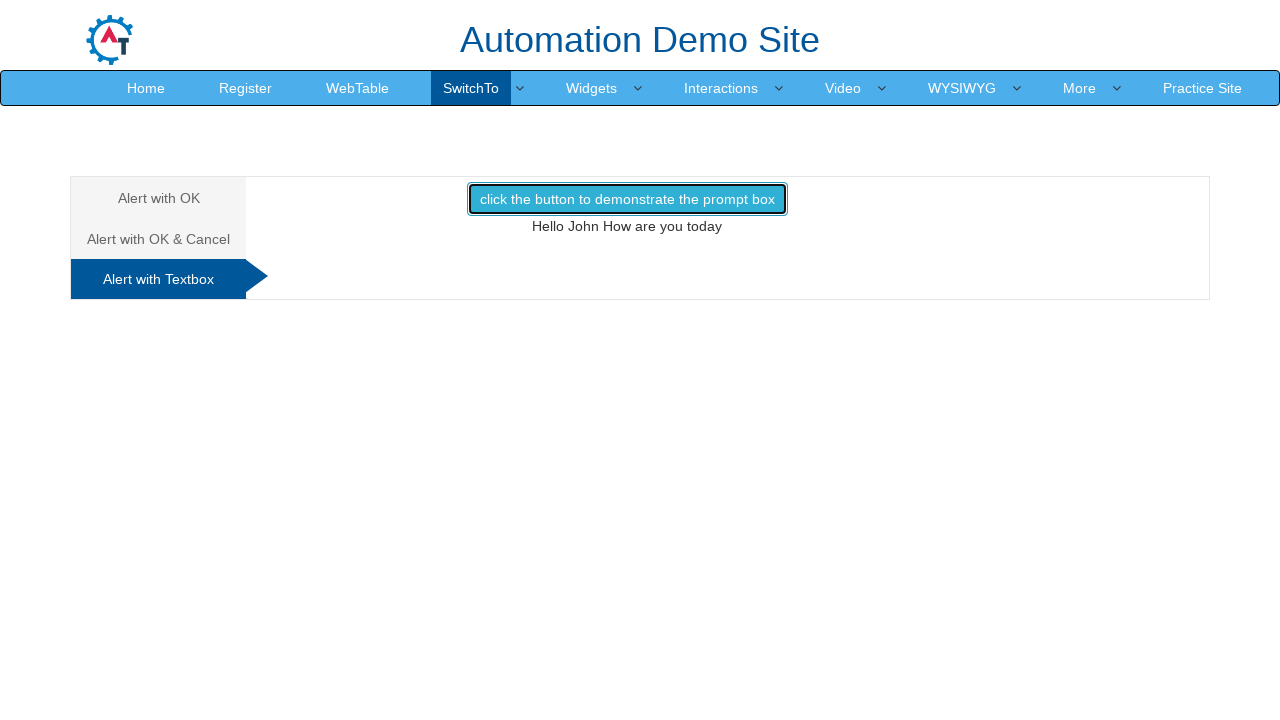